Tests clicking a link that opens a popup window on the omayo test site

Starting URL: http://omayo.blogspot.com/

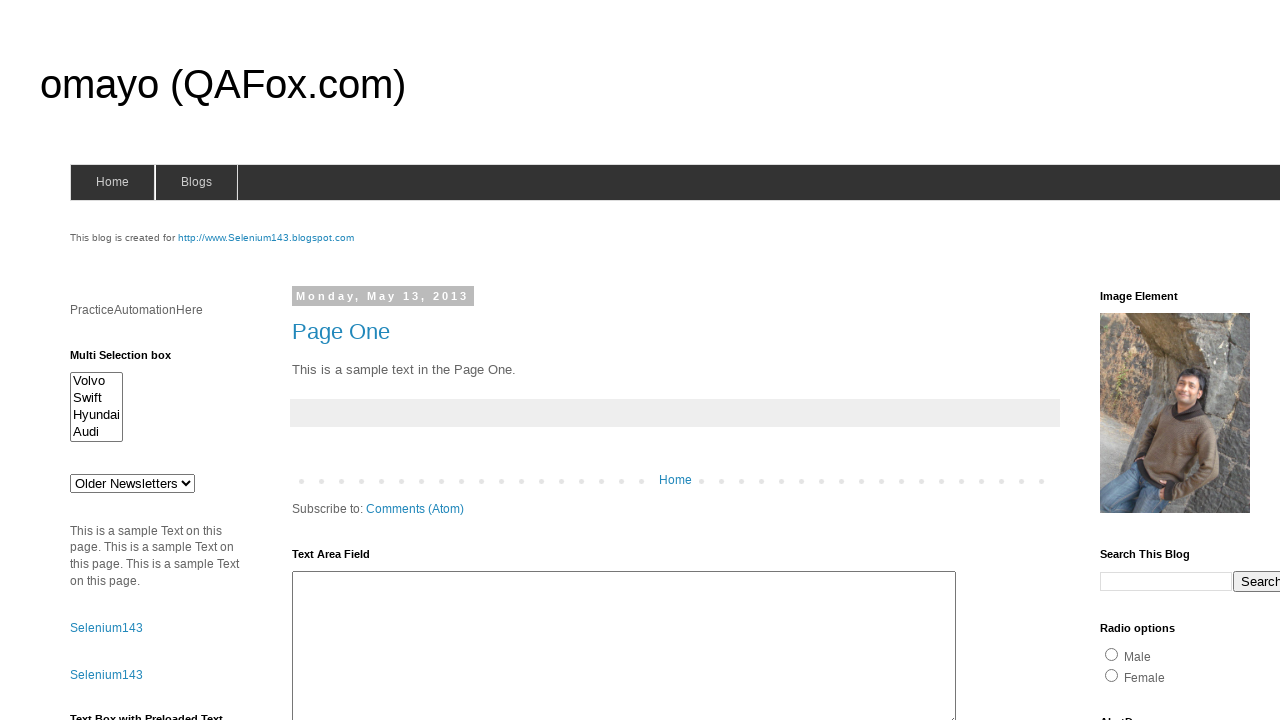

Clicked link to open a popup window at (132, 360) on text=open a popup window
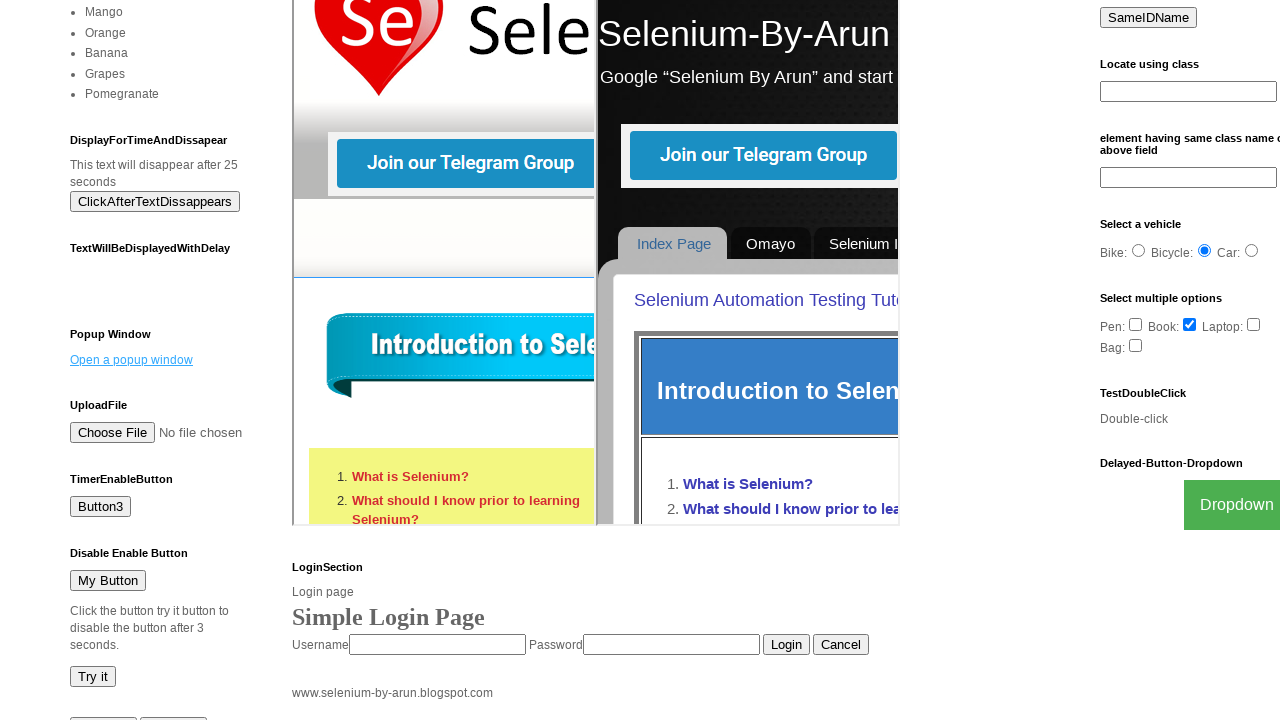

Waited for popup window to appear
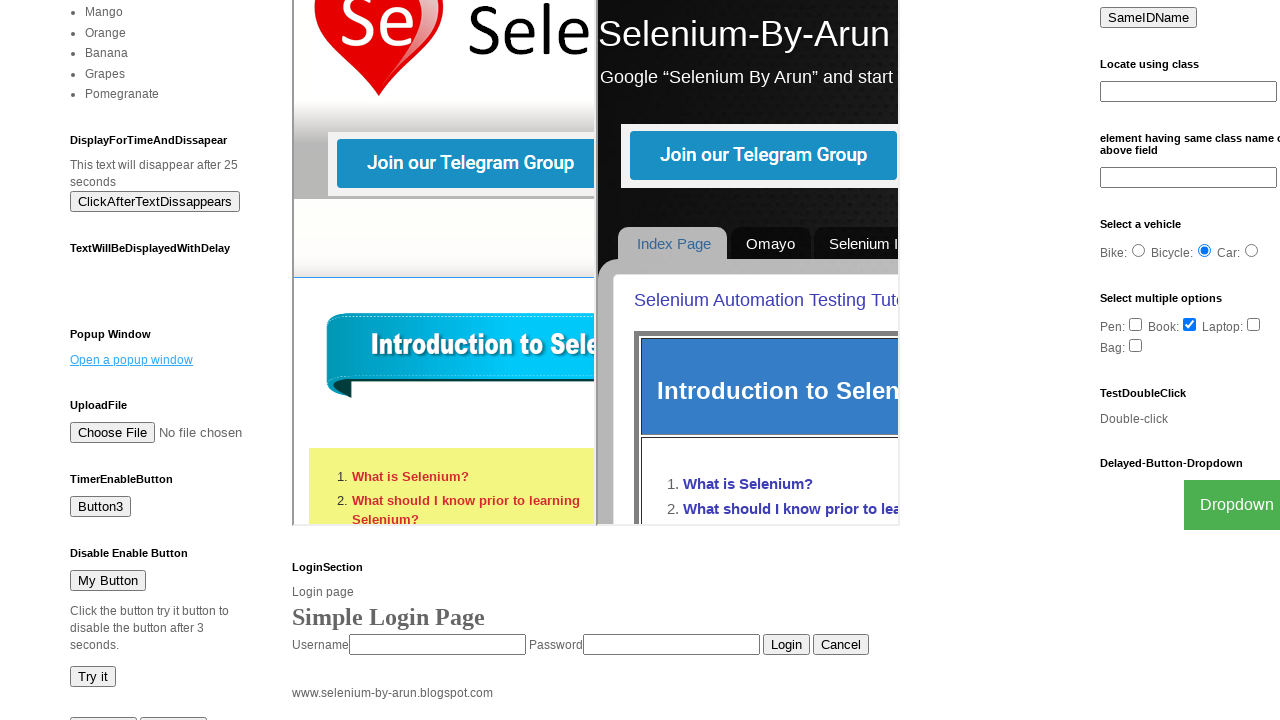

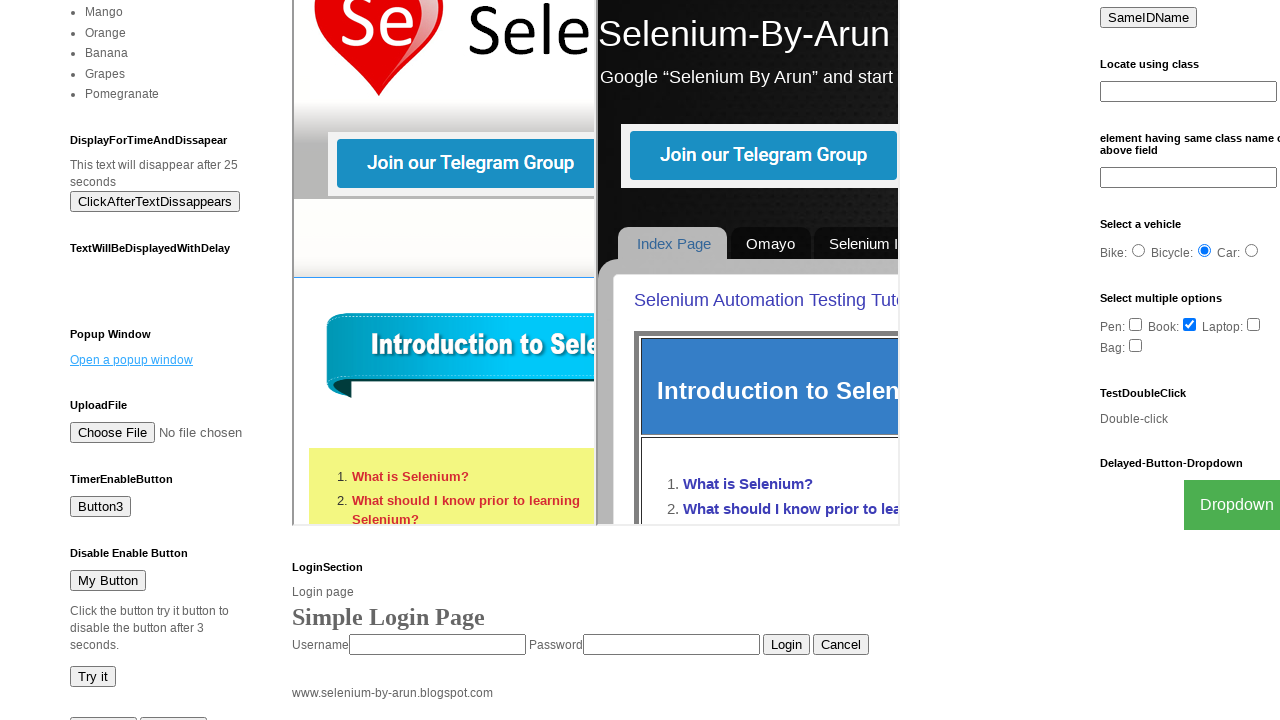